Tests the JS Confirm button by clicking it, accepting the confirm dialog, and verifying the result text shows "You clicked: Ok"

Starting URL: https://the-internet.herokuapp.com/javascript_alerts

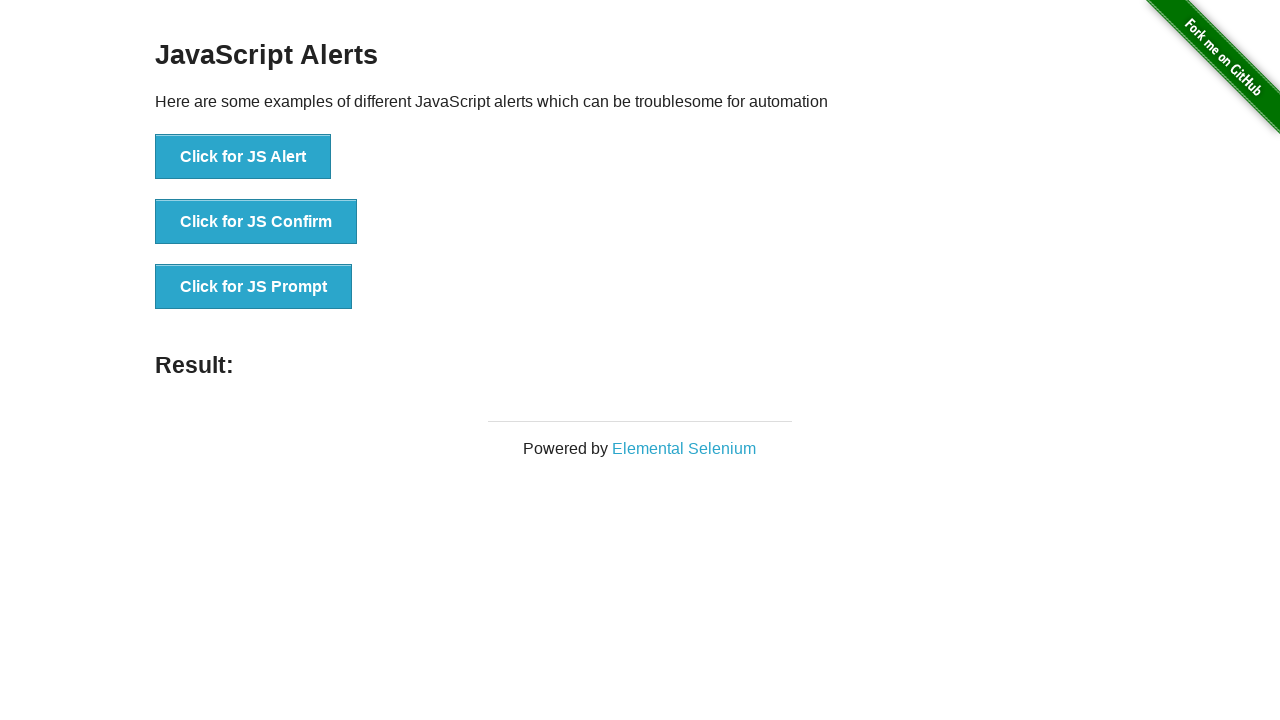

Set up dialog handler to accept confirm dialog
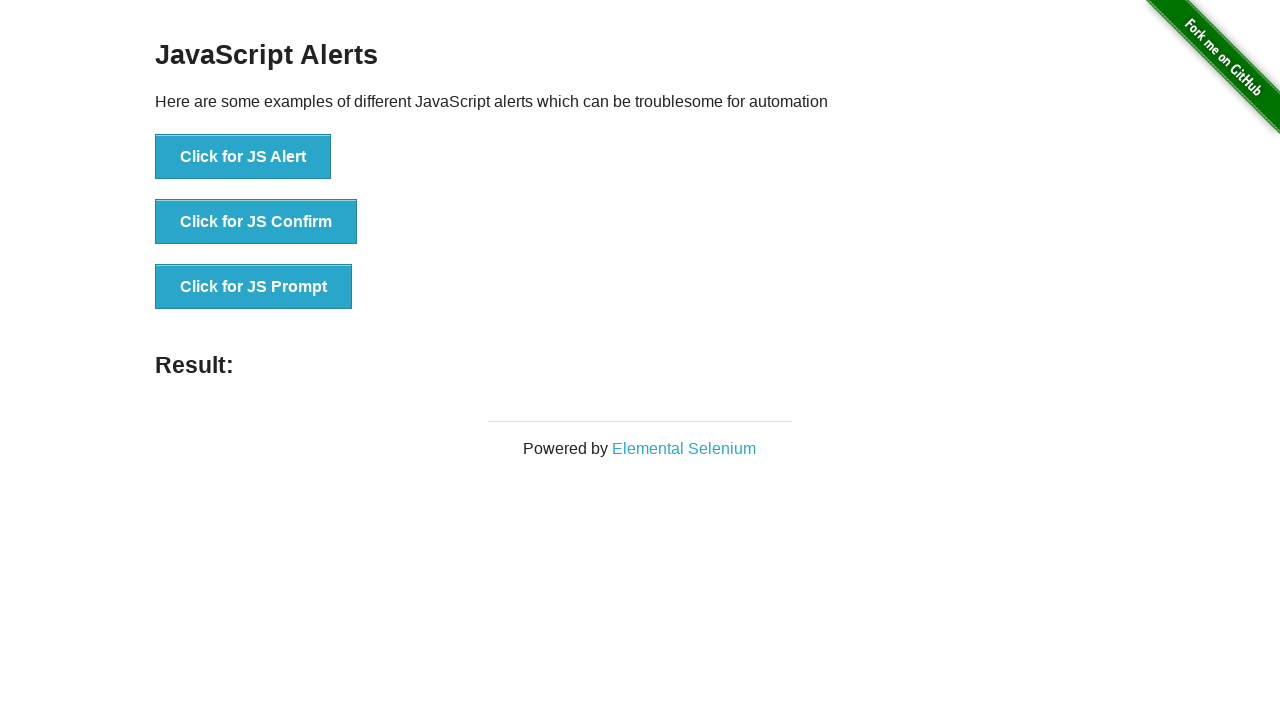

Clicked JS Confirm button at (256, 222) on button[onclick='jsConfirm()']
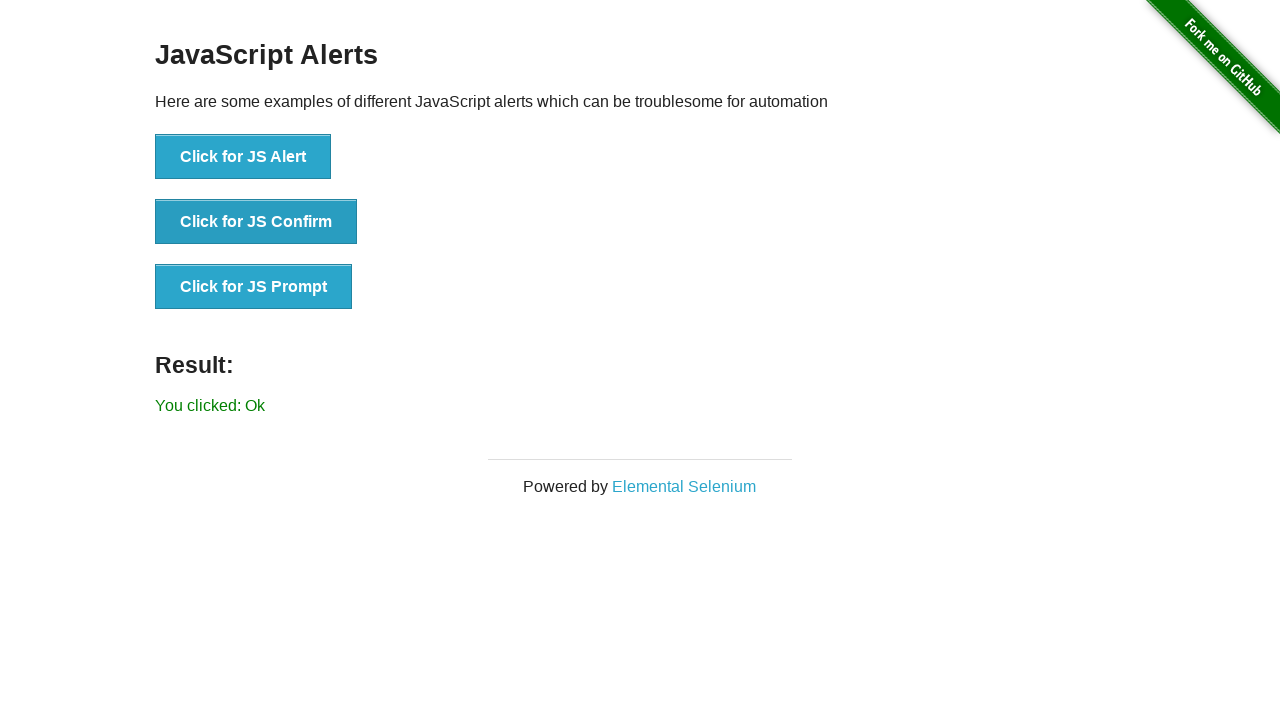

Result text element loaded
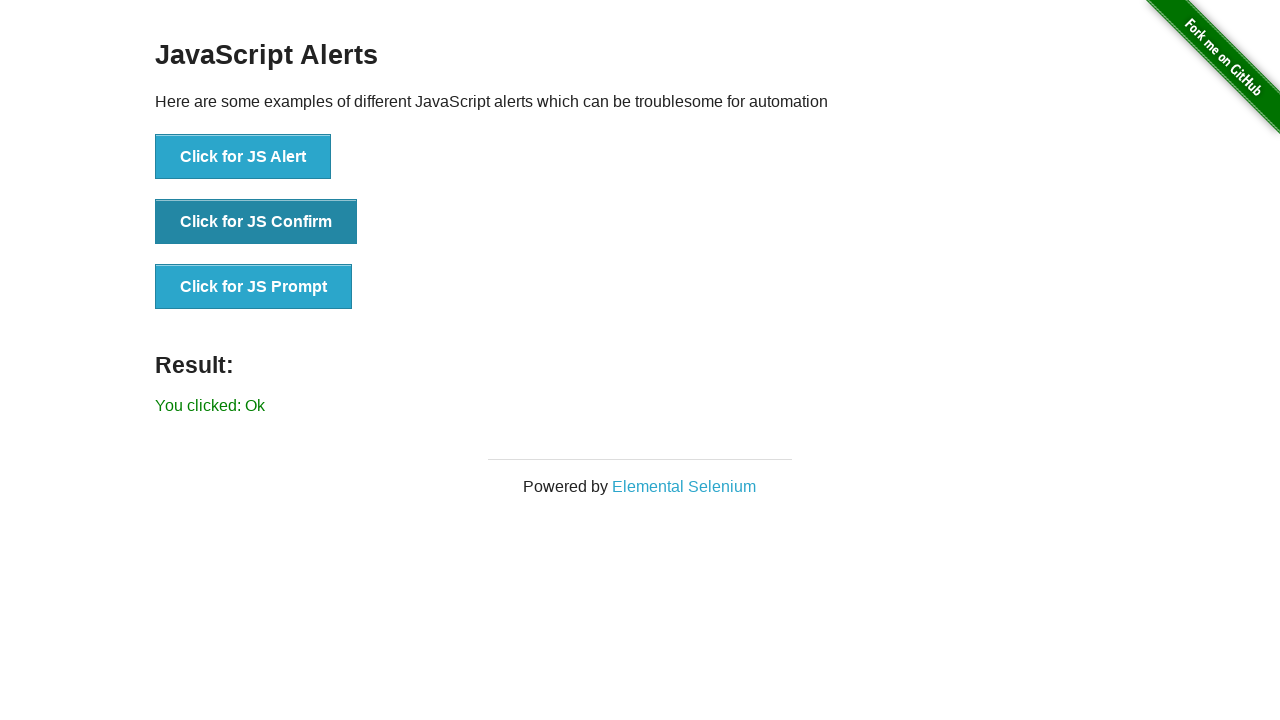

Retrieved result text: 'You clicked: Ok'
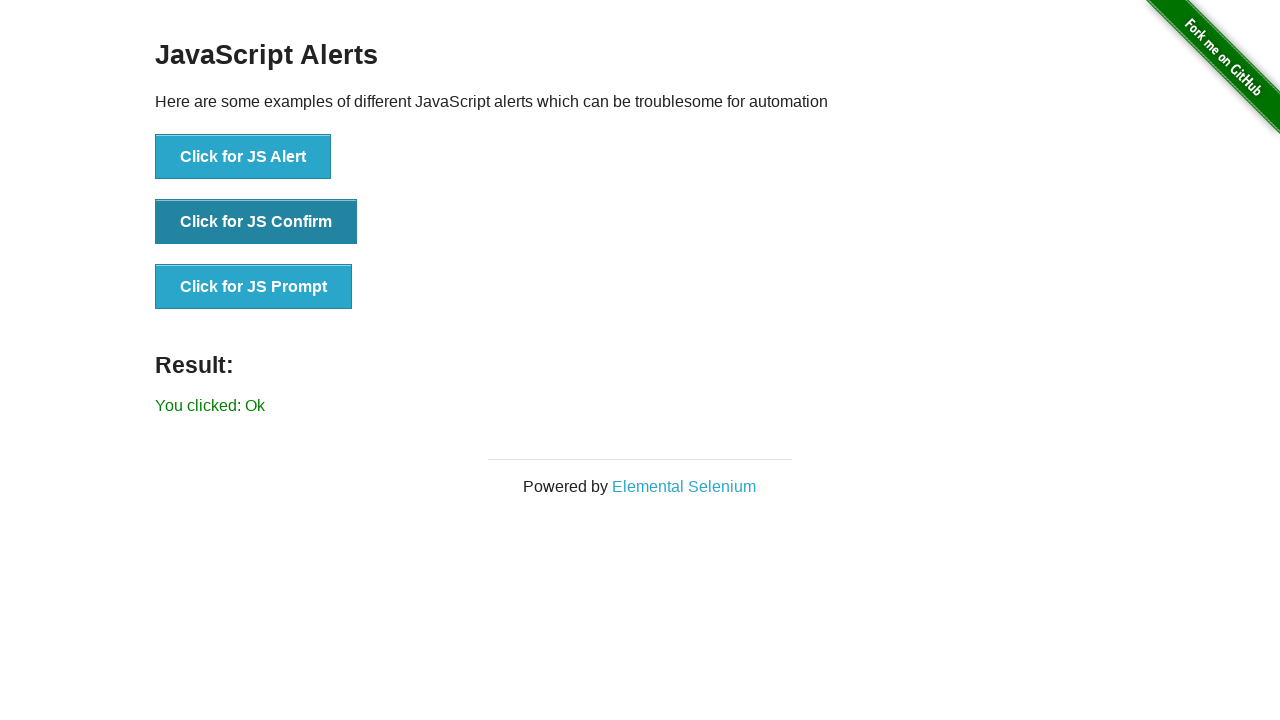

Verified result text shows 'You clicked: Ok'
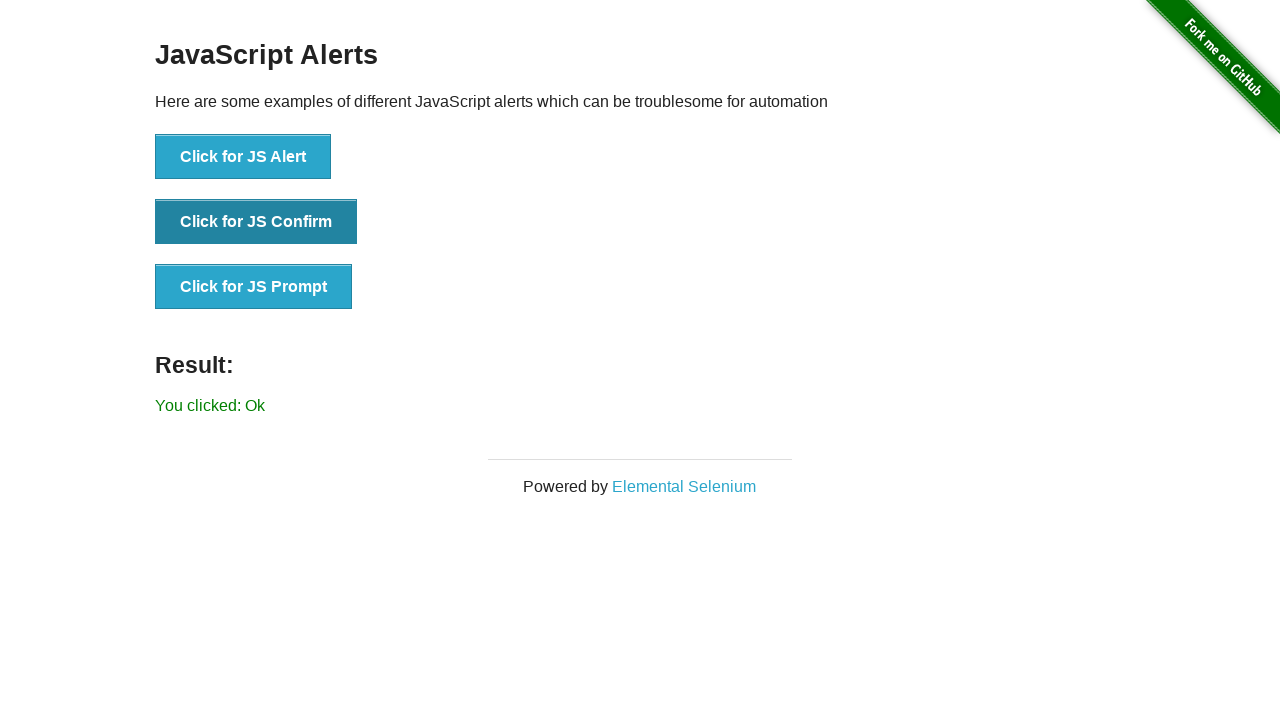

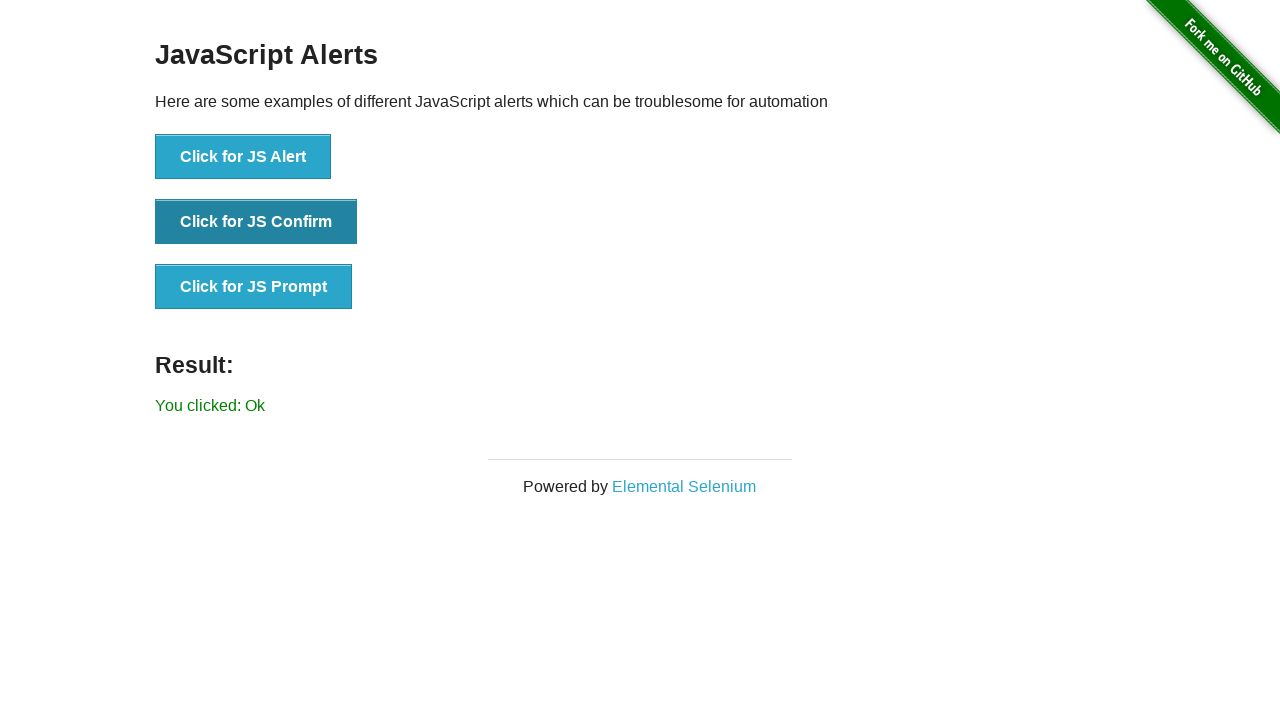